Tests that the Playwright homepage has the correct title containing "Playwright", verifies the Get Started link has the correct href attribute, clicks it, and confirms navigation to the intro page.

Starting URL: https://playwright.dev/

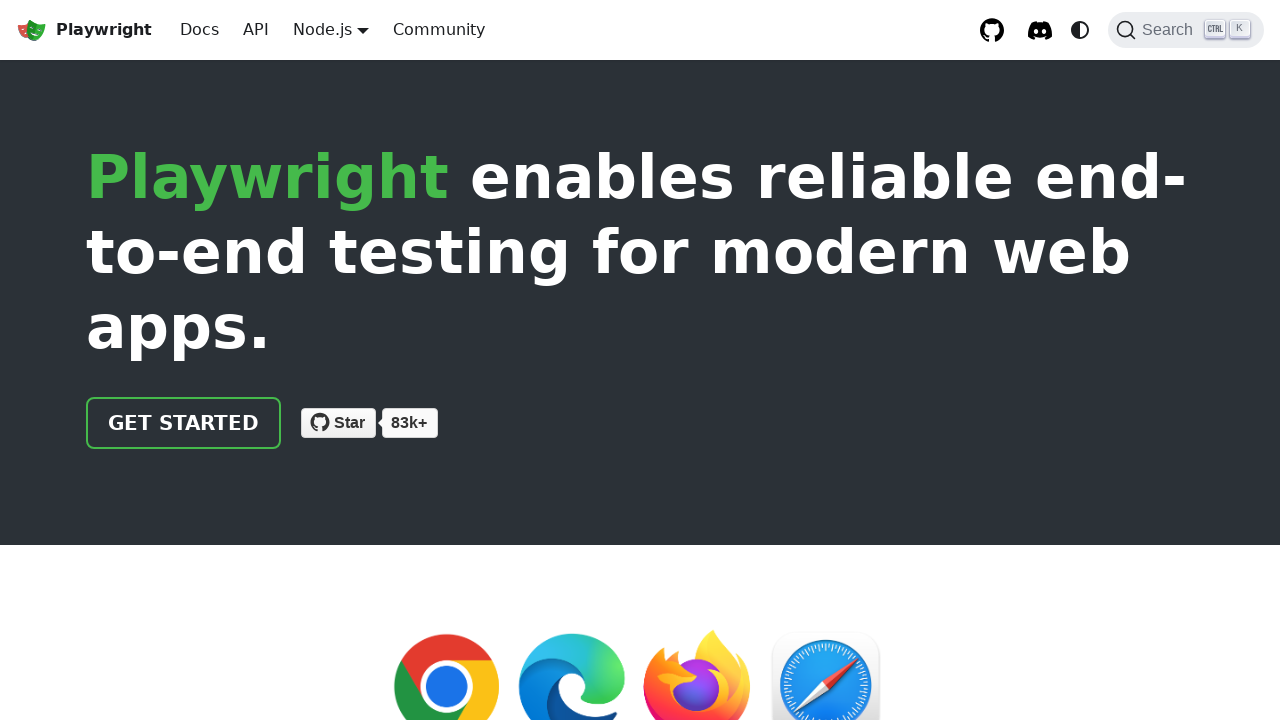

Verified page title contains 'Playwright'
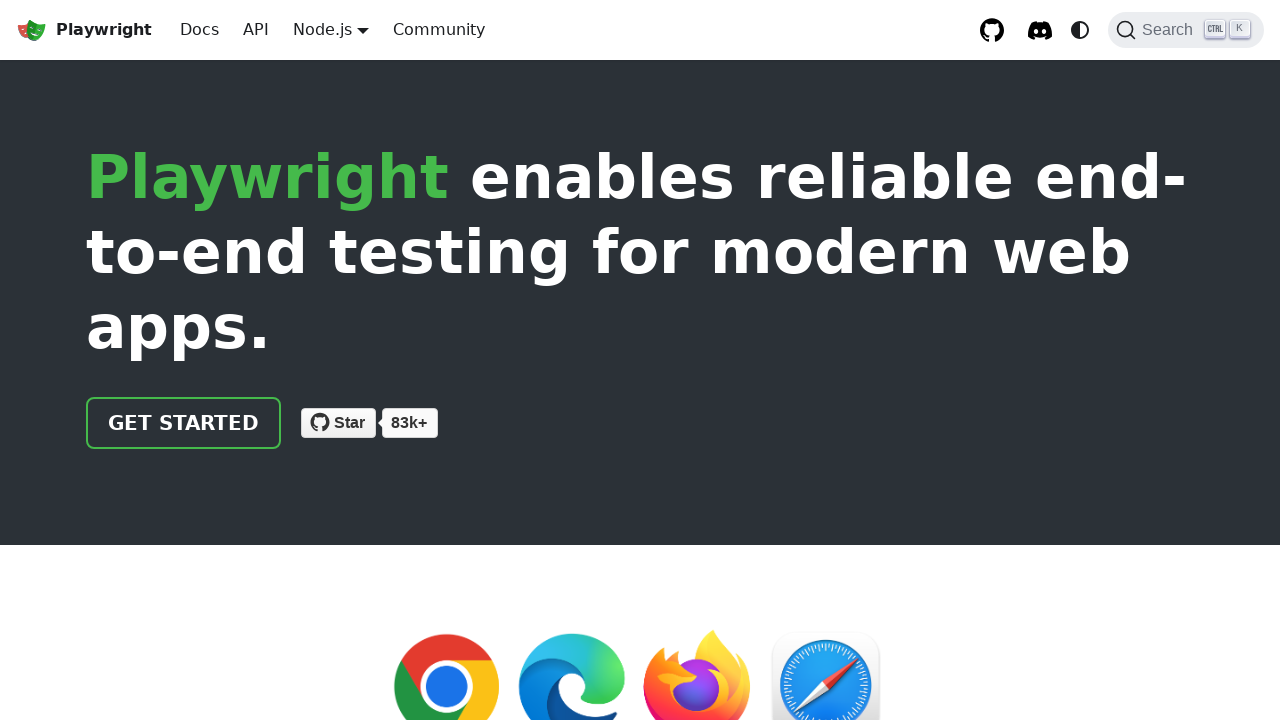

Located Get Started link
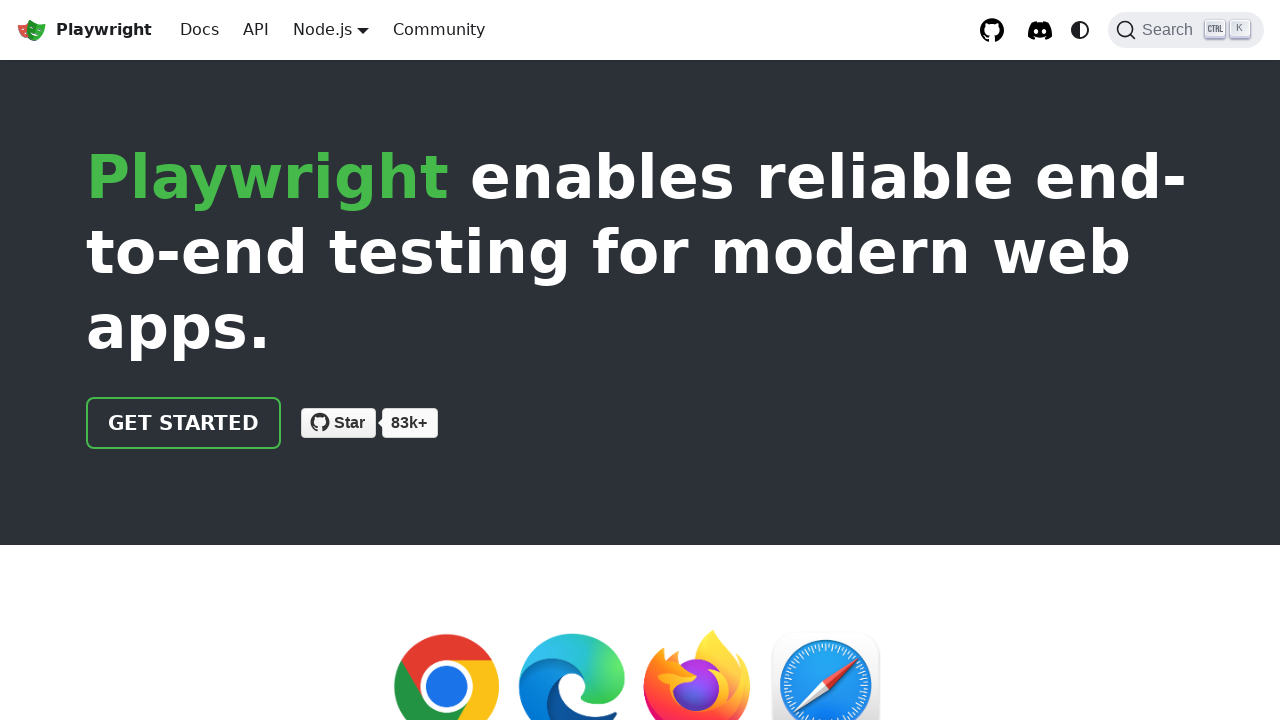

Verified Get Started link has correct href attribute pointing to /docs/intro
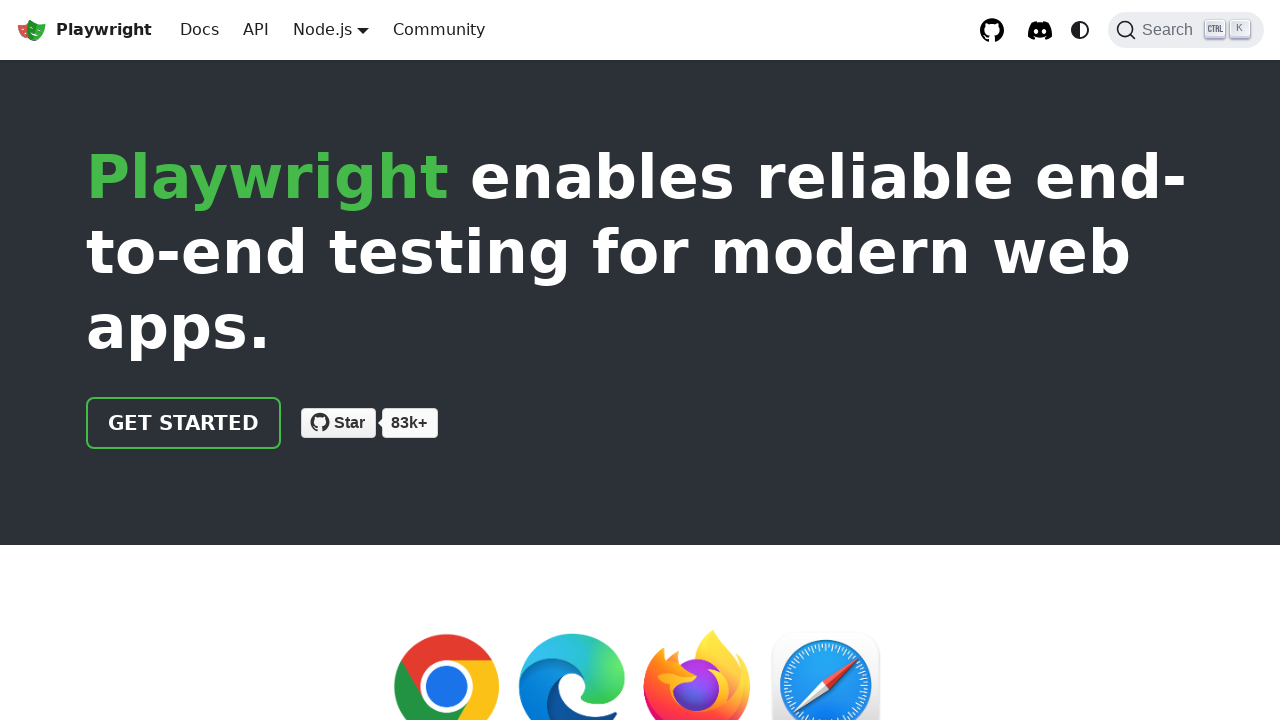

Clicked Get Started link at (184, 423) on internal:role=link[name="Get started"i]
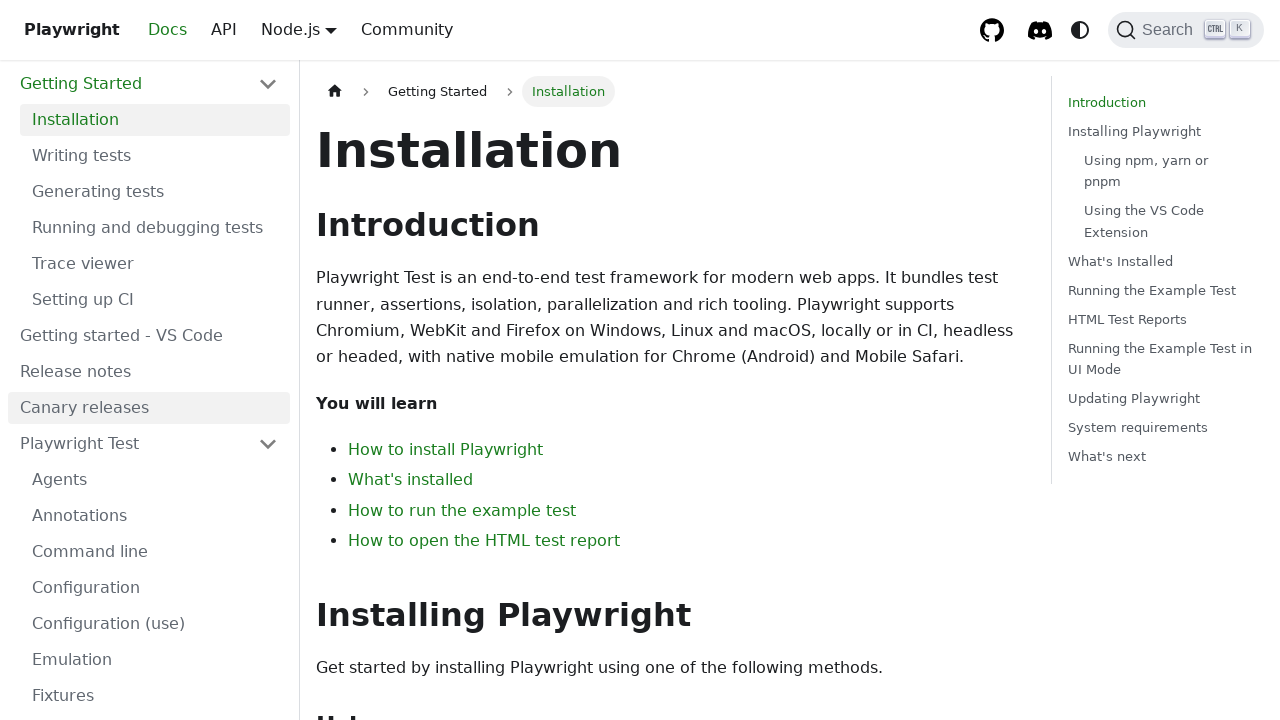

Verified navigation to intro page - URL contains 'intro'
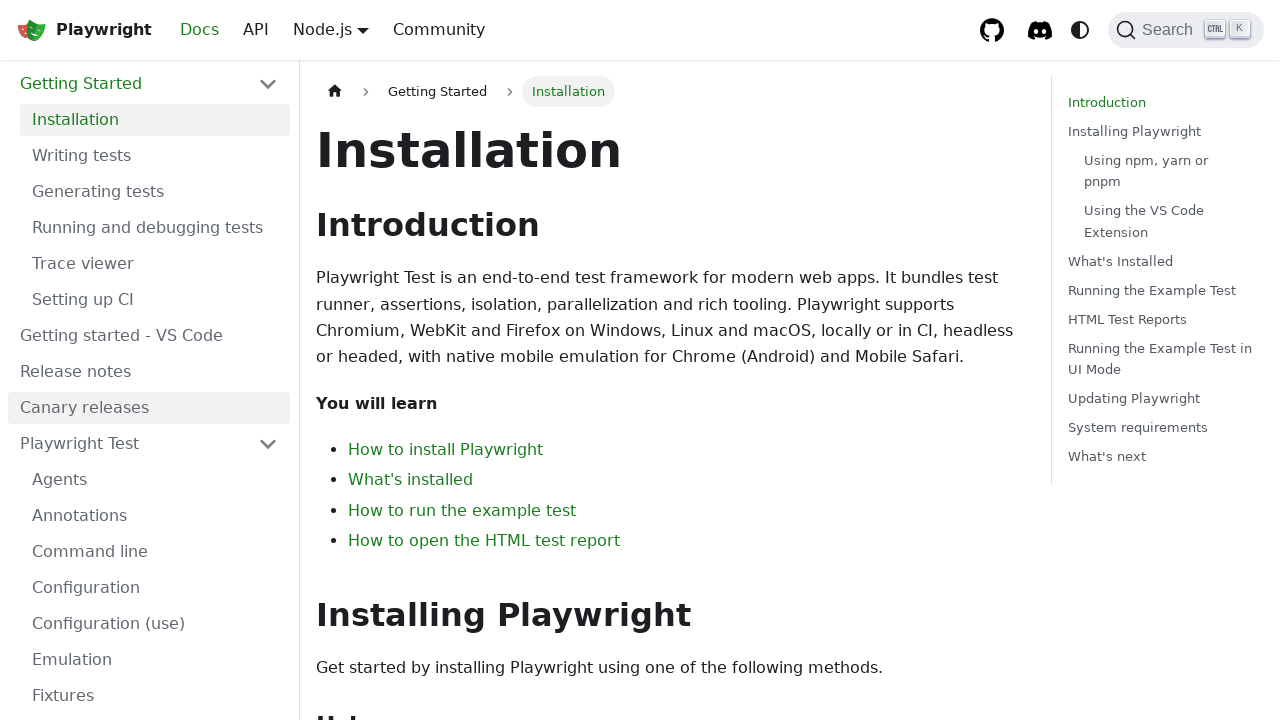

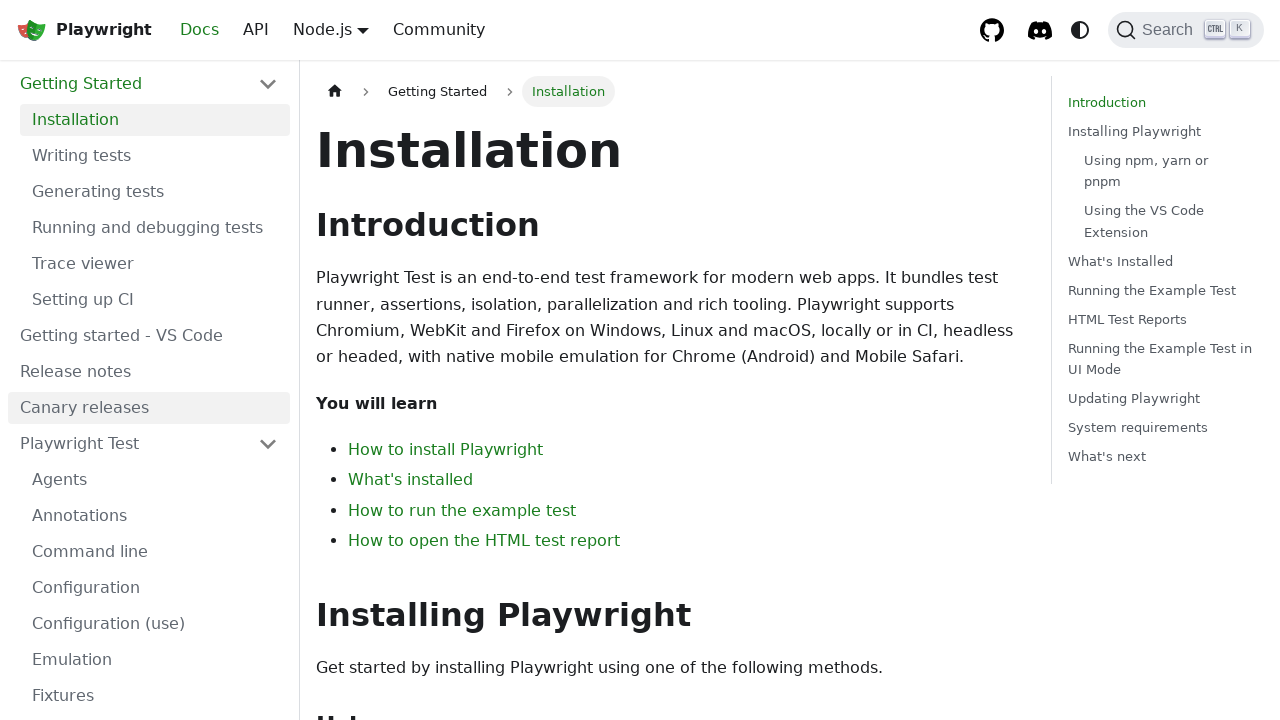